Tests that the sign-up button behavior when passwords don't match

Starting URL: https://politrip.com/account/sign-up

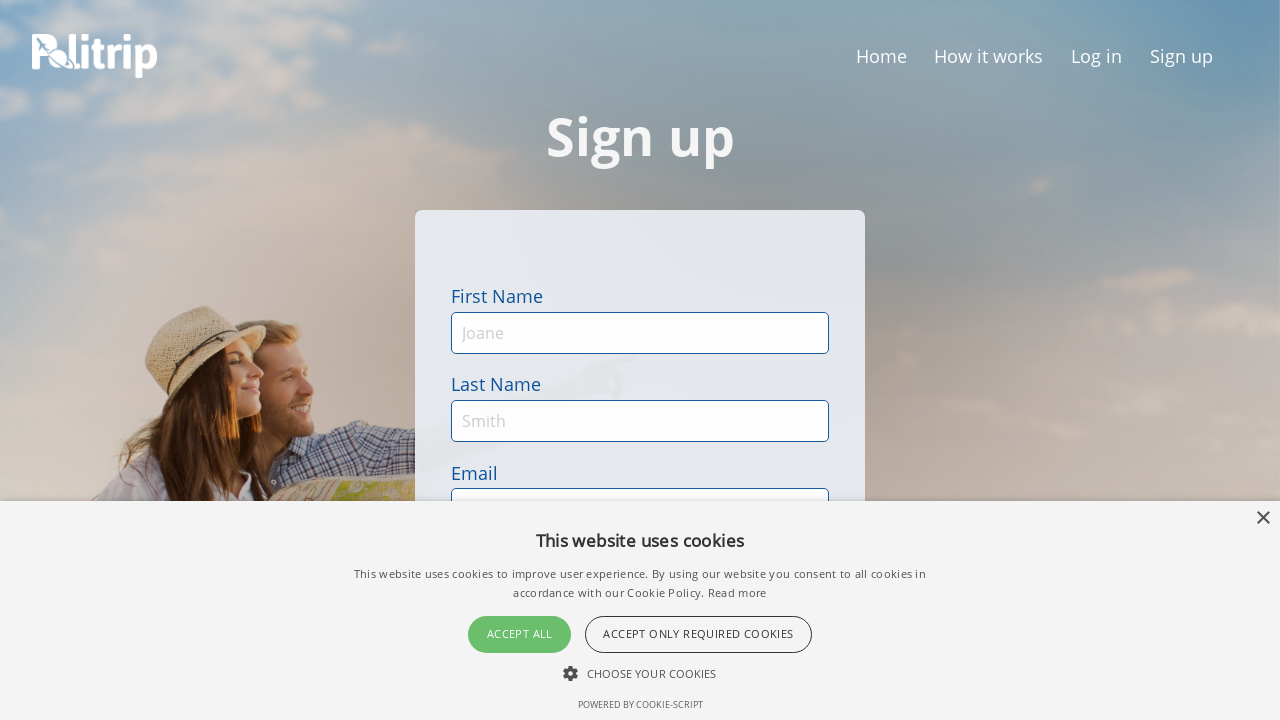

Filled first name field with 'Alin' on #first-name
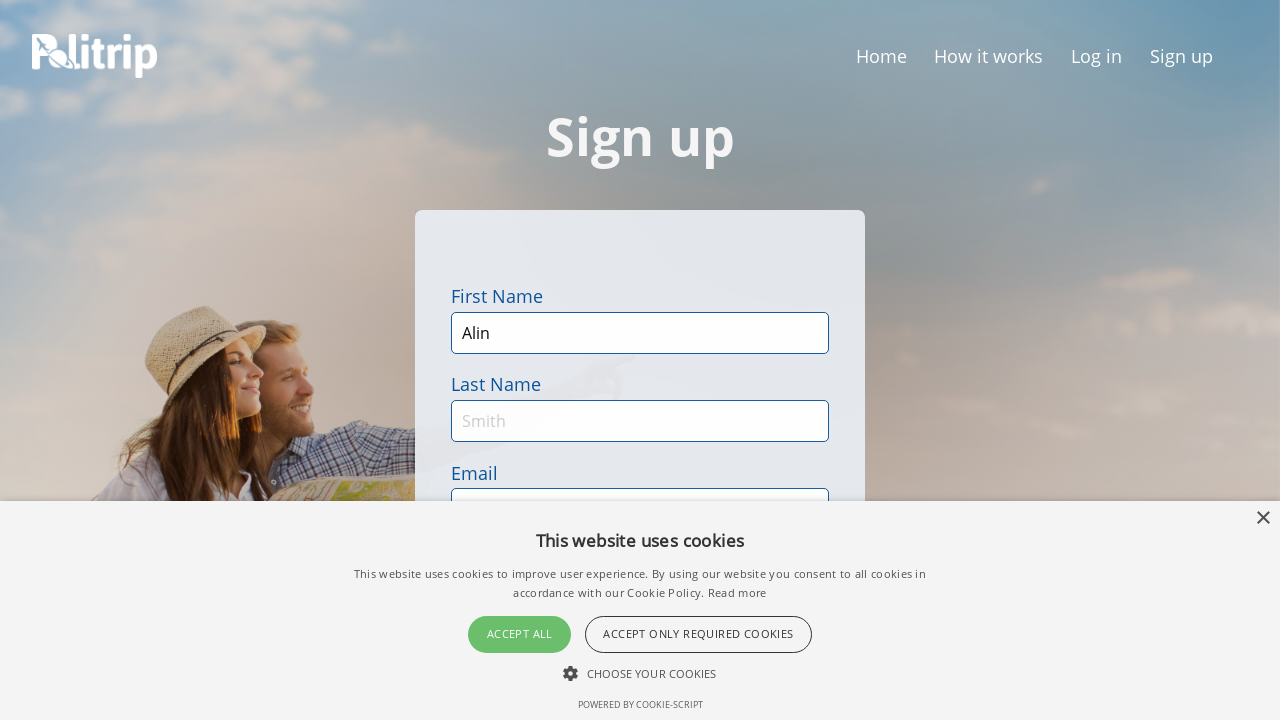

Filled last name field with 'Samson' on #last-name
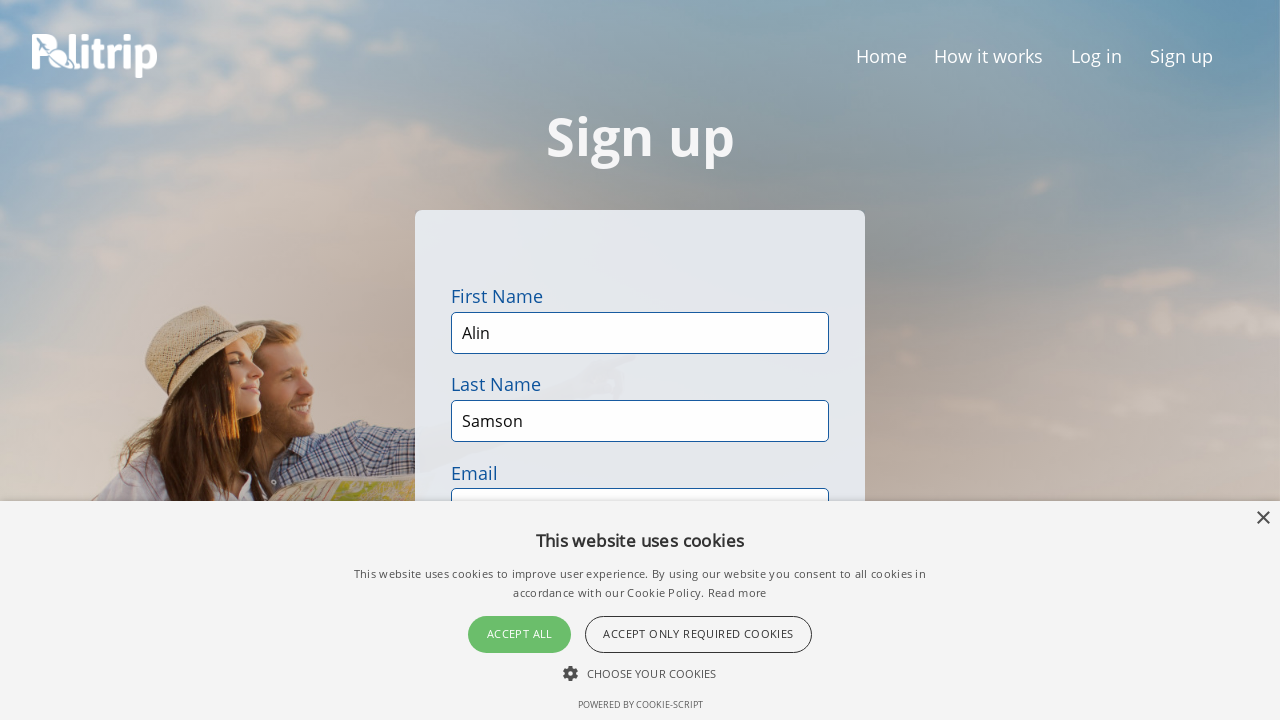

Filled email field with 'testuser789@example.com' on #email
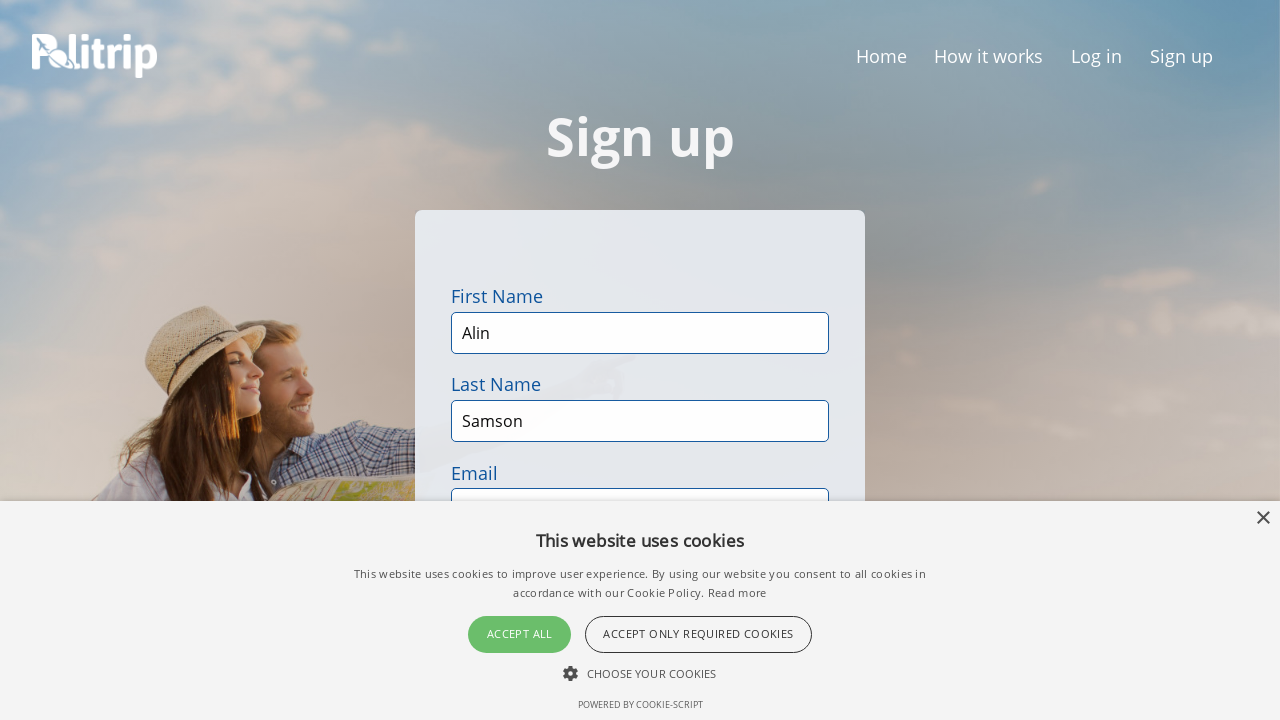

Filled password field with 'Automation1' on #sign-up-password-input
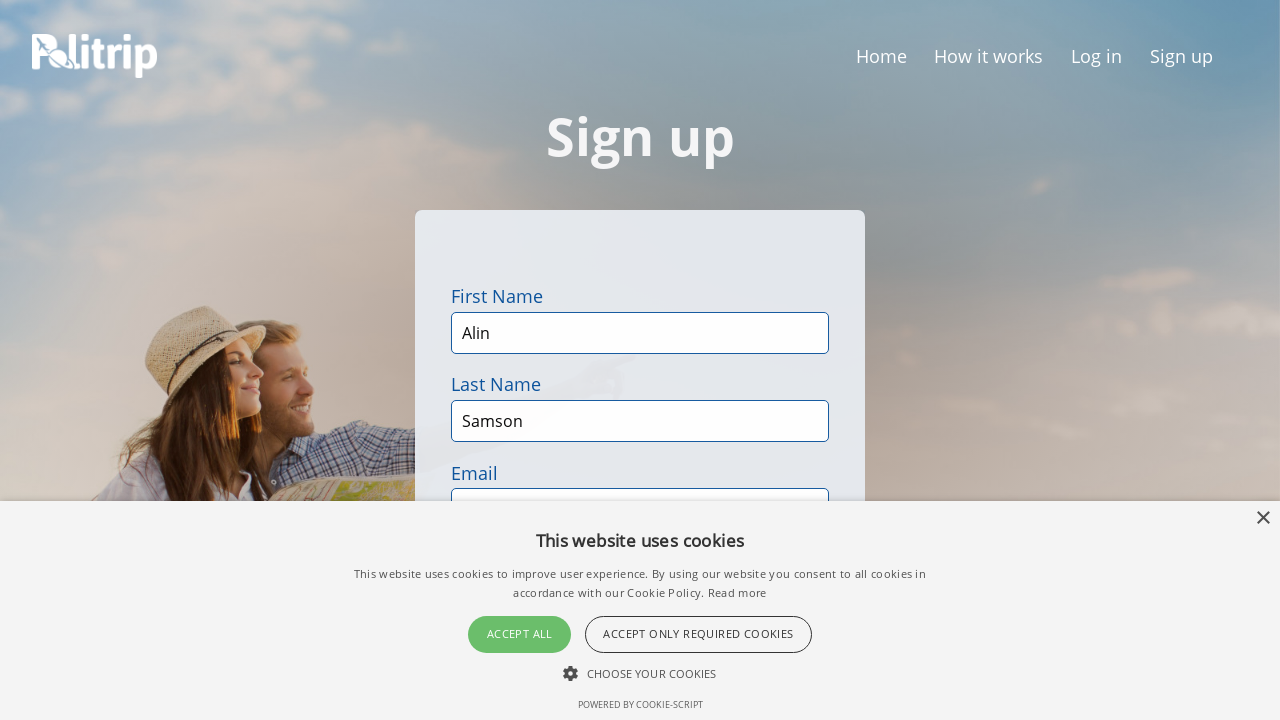

Filled confirm password field with 'Automation2' (non-matching password) on #sign-up-confirm-password-input
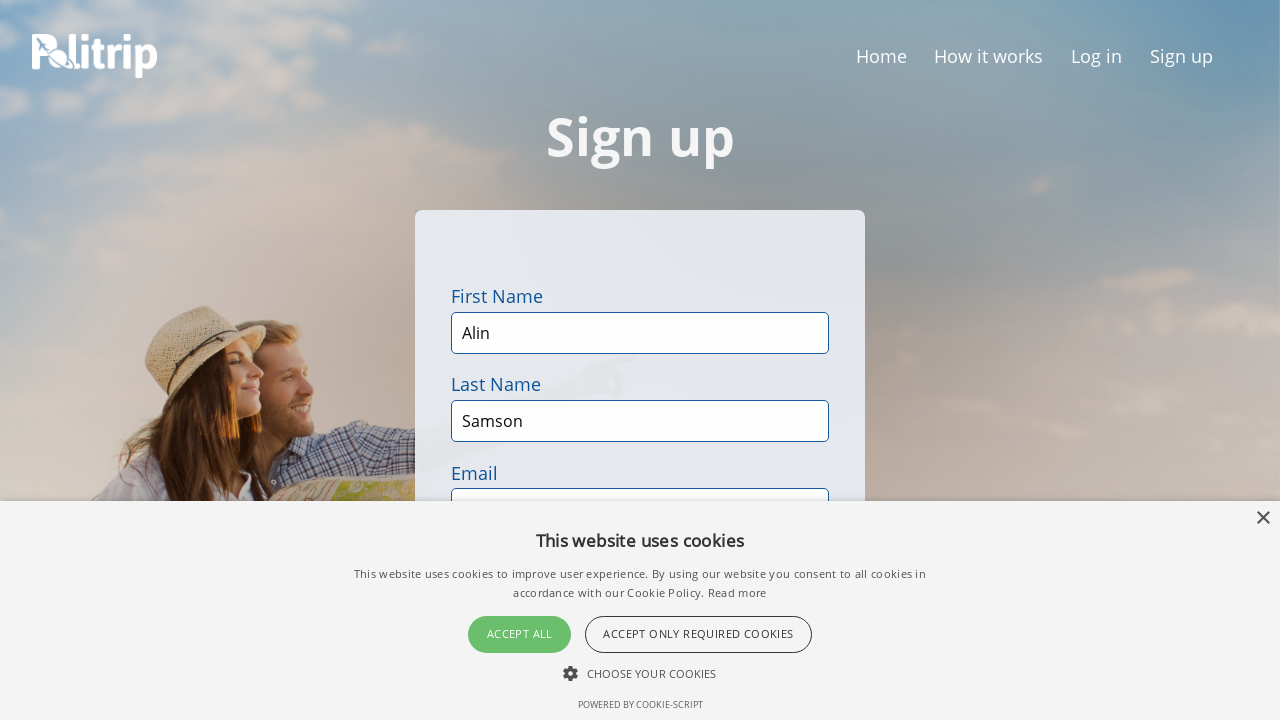

Selected index 2 from 'How did you hear about us' dropdown on #sign-up-heard-input
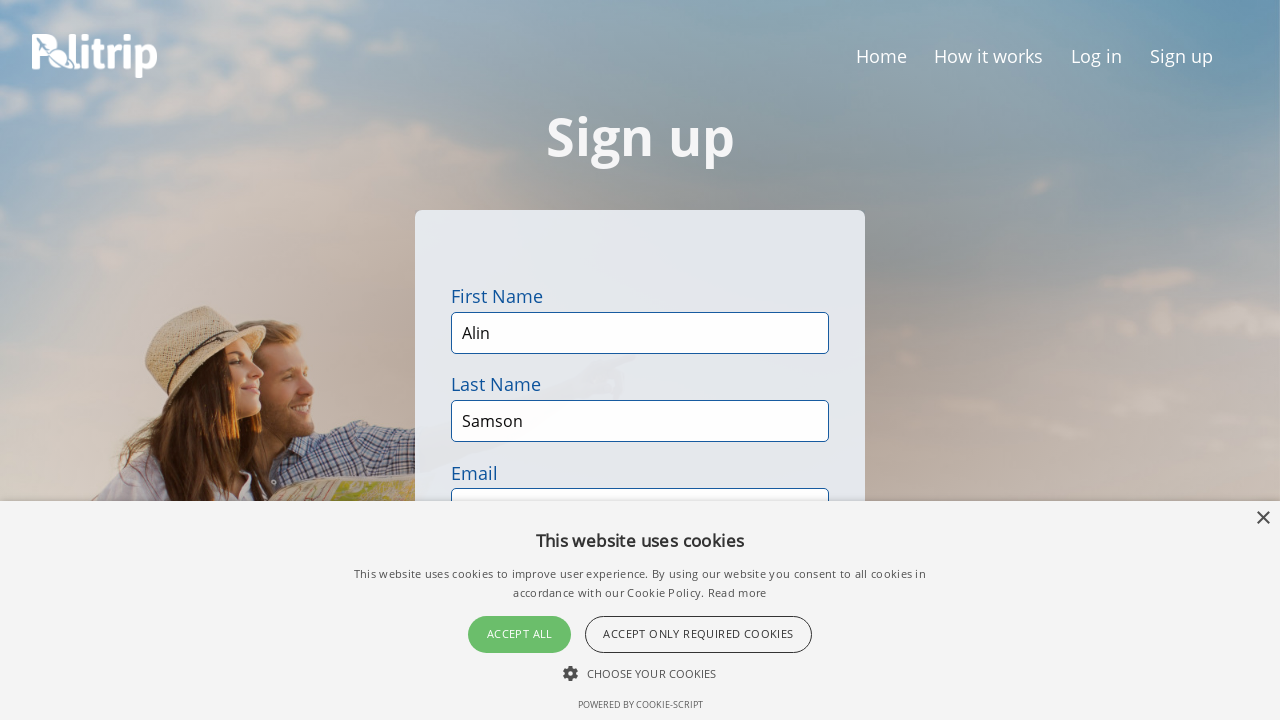

Verified that sign-up button is enabled despite non-matching passwords
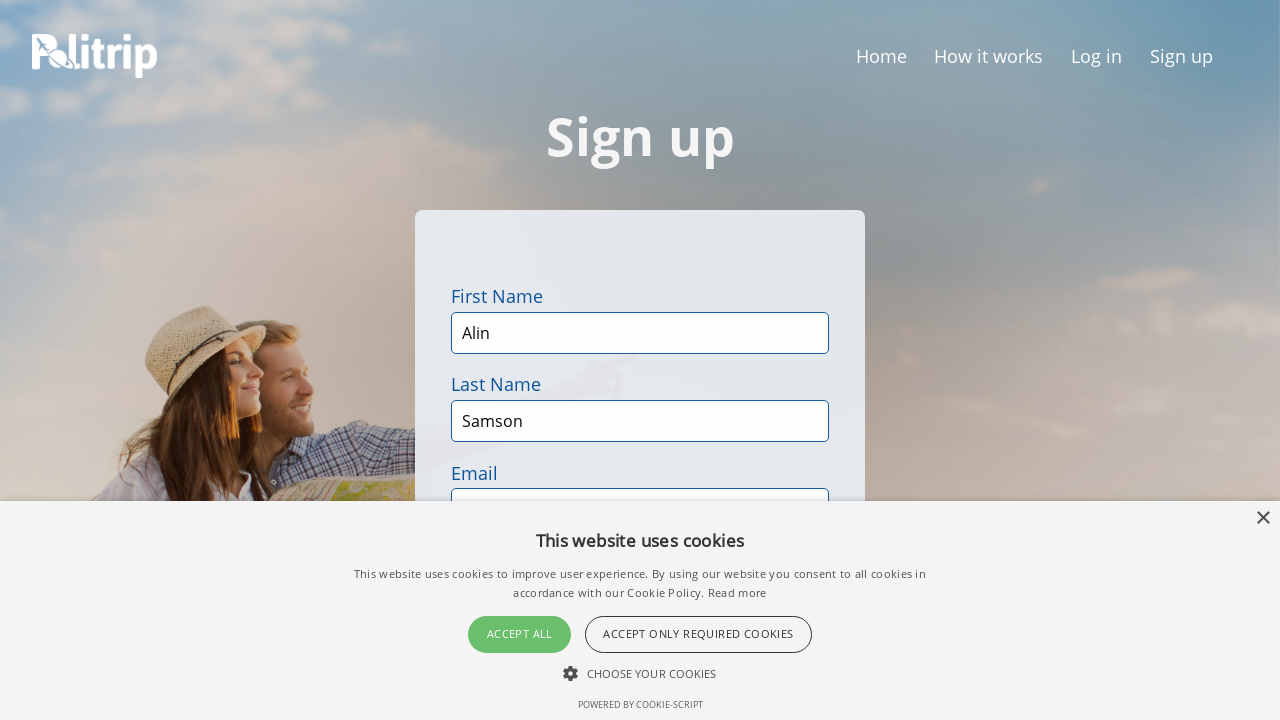

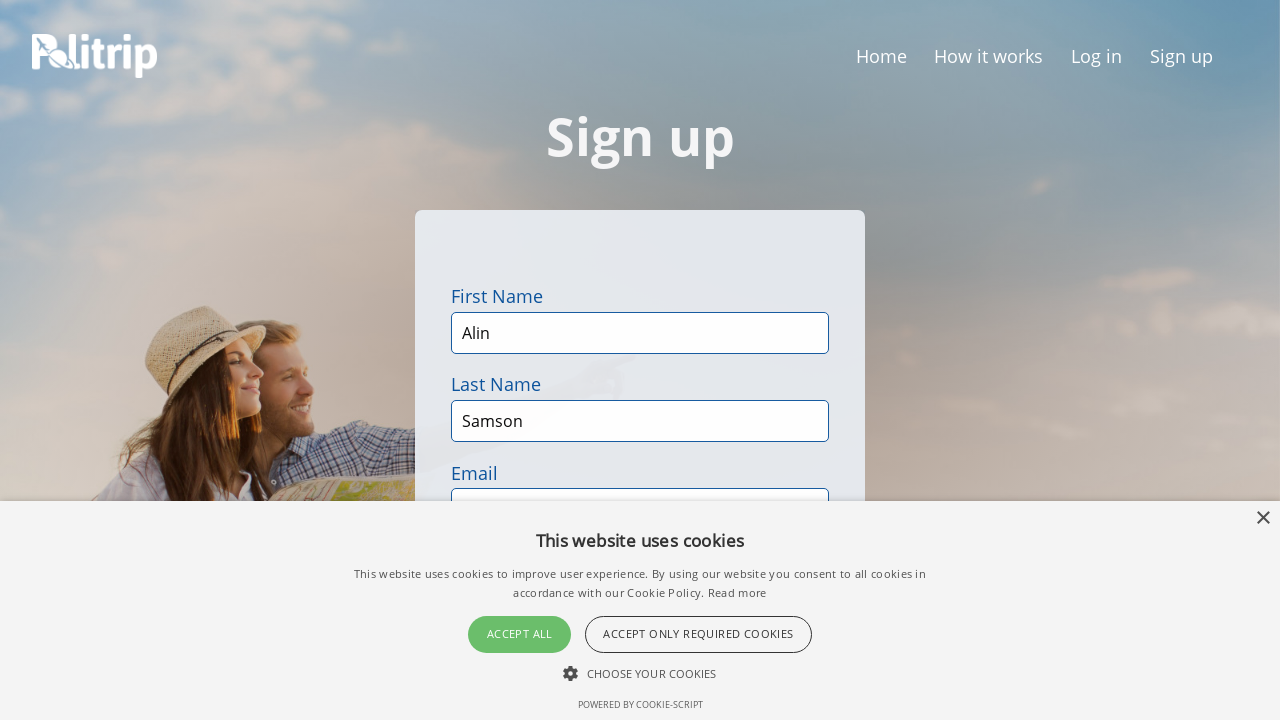